Tests filling a text field by simulating keyboard typing with delays, then pressing Enter key to validate the form.

Starting URL: https://thefreerangetester.github.io/sandbox-automation-testing/

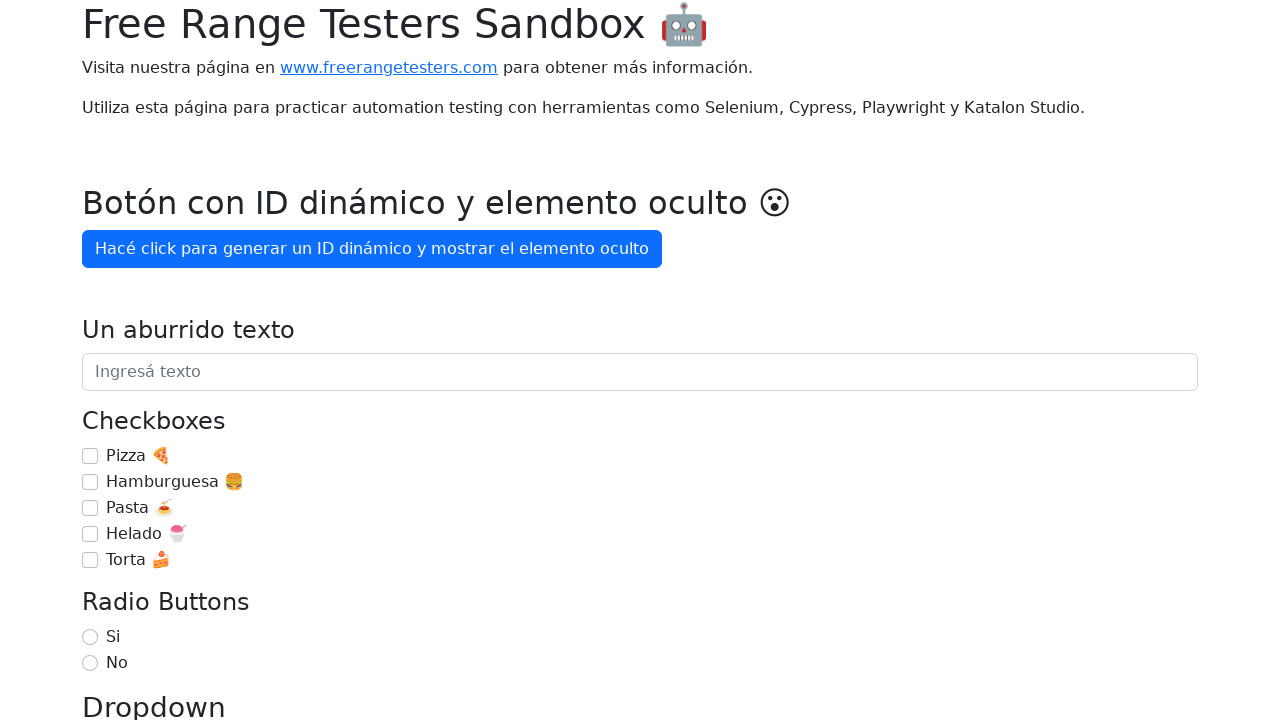

Typed text character by character with 100ms delay: 'Ceci est un texte rempli par Playwright' on internal:attr=[placeholder="Ingresá texto"i]
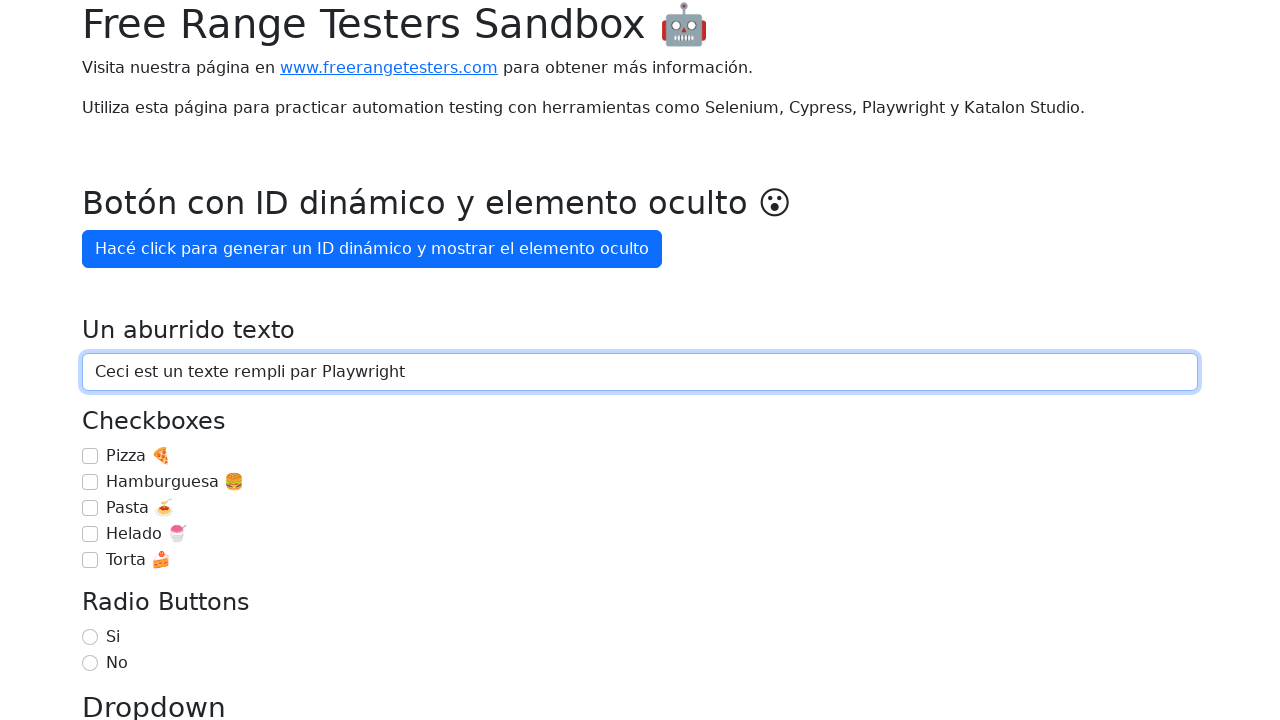

Pressed Enter key using keyboard
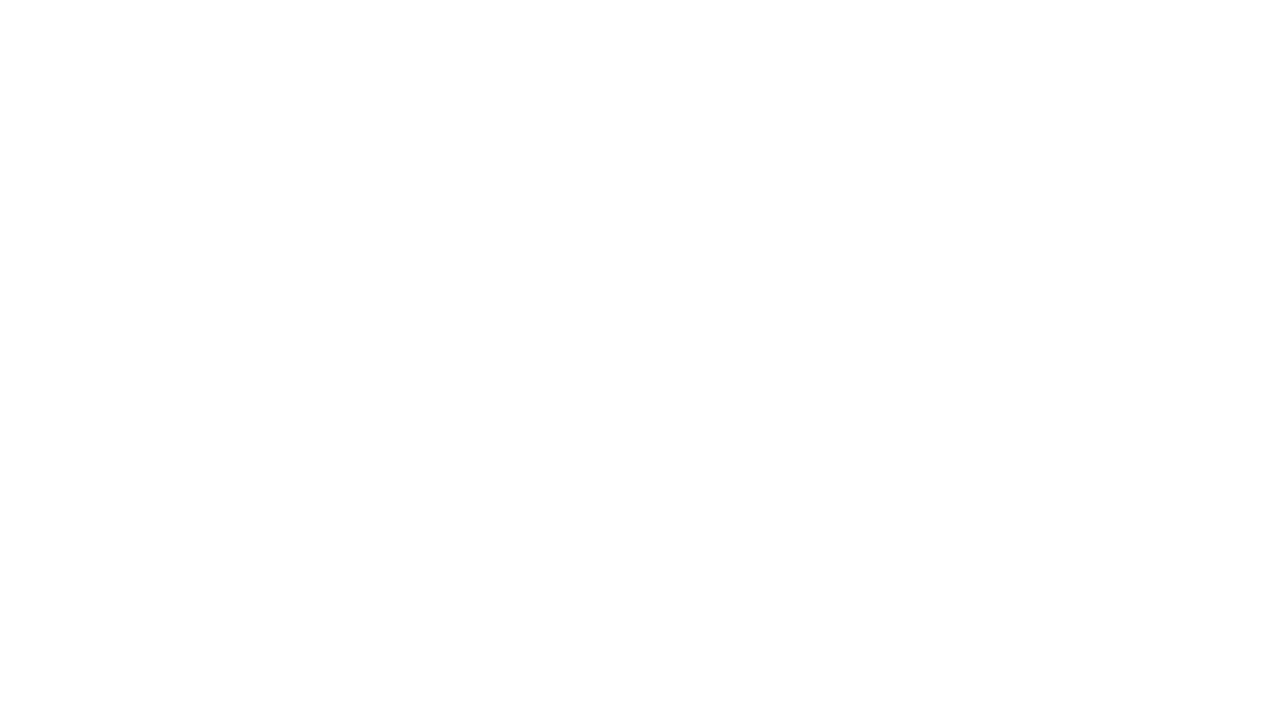

Pressed Enter on the text input field to validate the form on internal:attr=[placeholder="Ingresá texto"i]
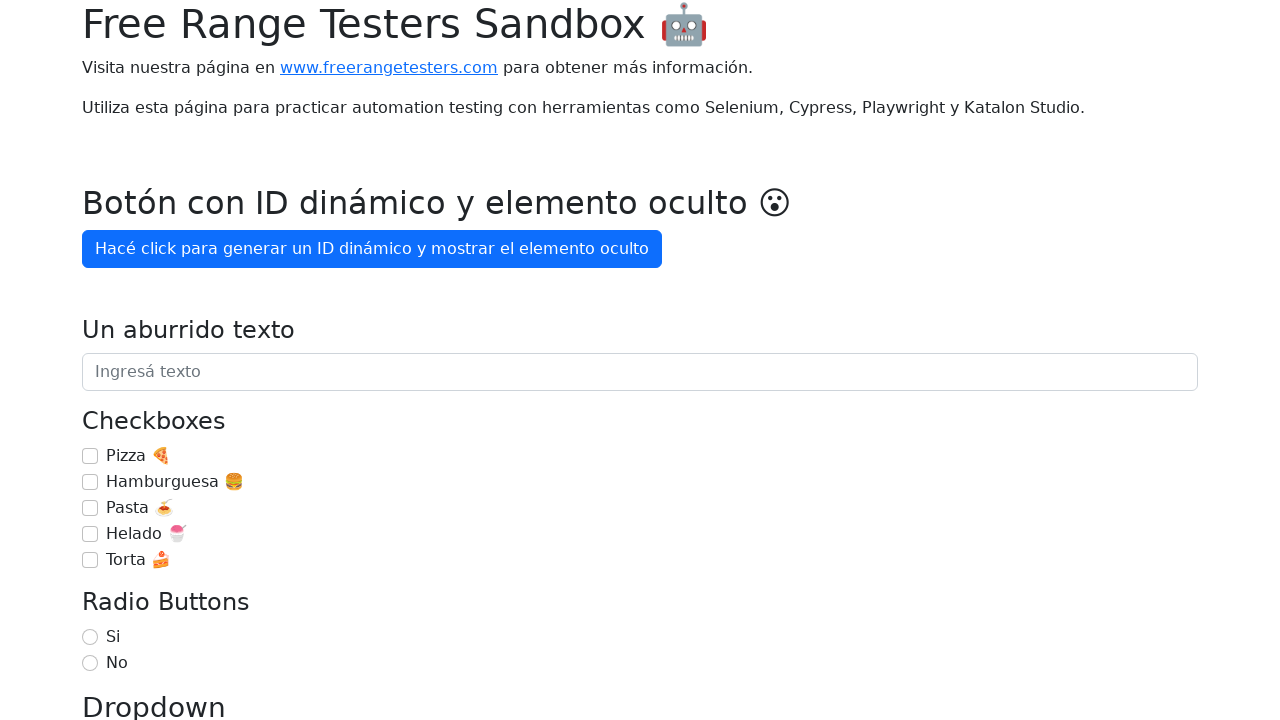

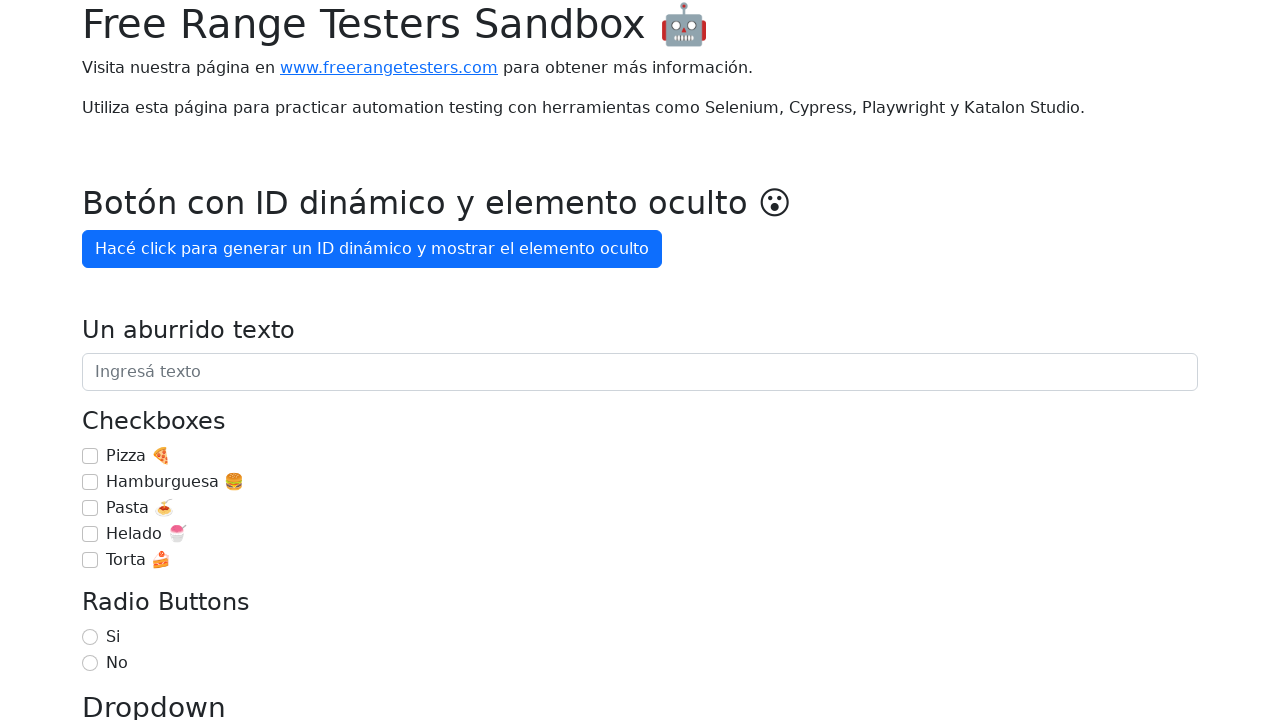